Takes a screenshot of code on carbon.now.sh by navigating to the site with URL-encoded code and clicking the Export button to download the image.

Starting URL: https://carbon.now.sh/?l=auto&code=print%28%22Hello%20World%22%29

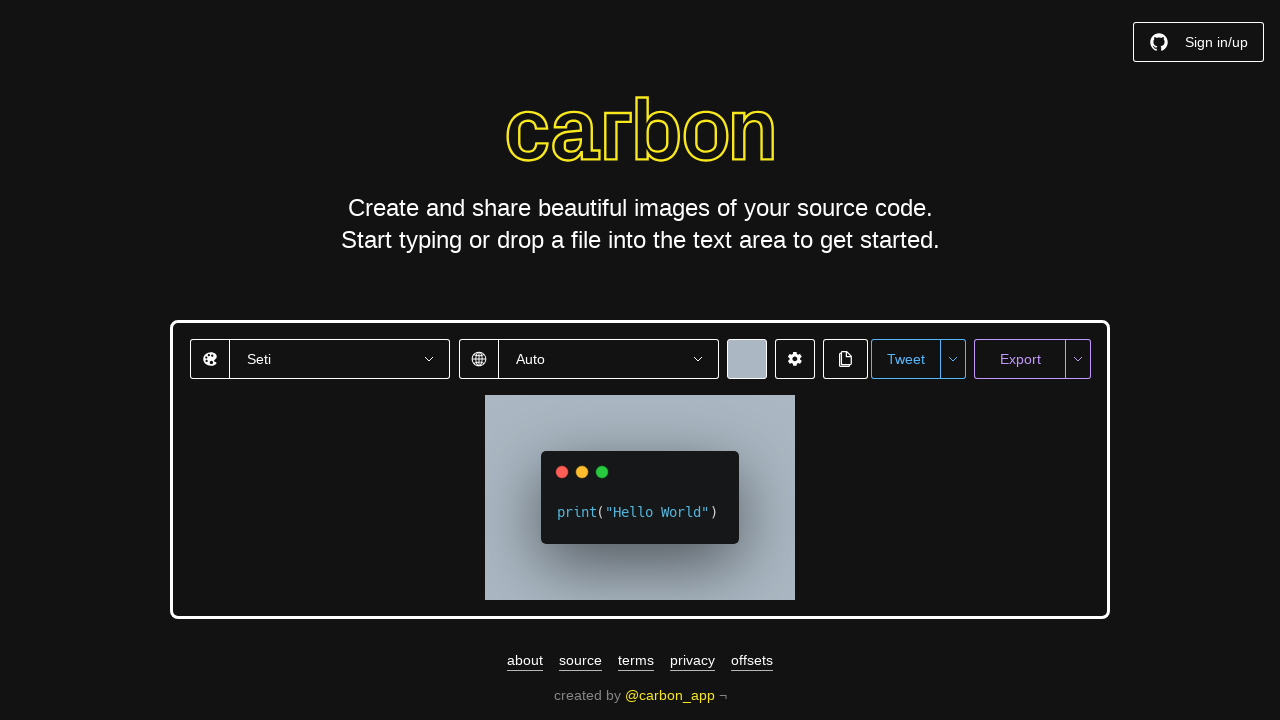

Waited for page to fully load (networkidle)
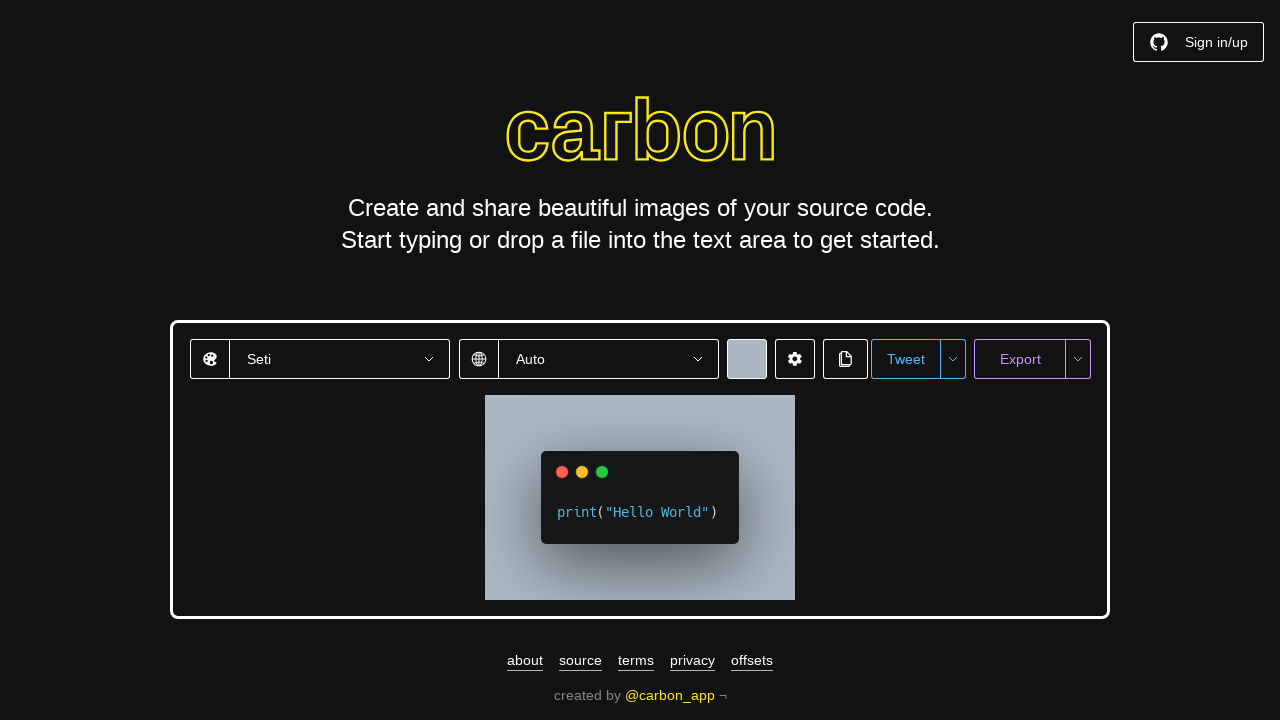

Clicked Export button to download carbon image at (1020, 359) on xpath=//button[contains(text(),'Export')]
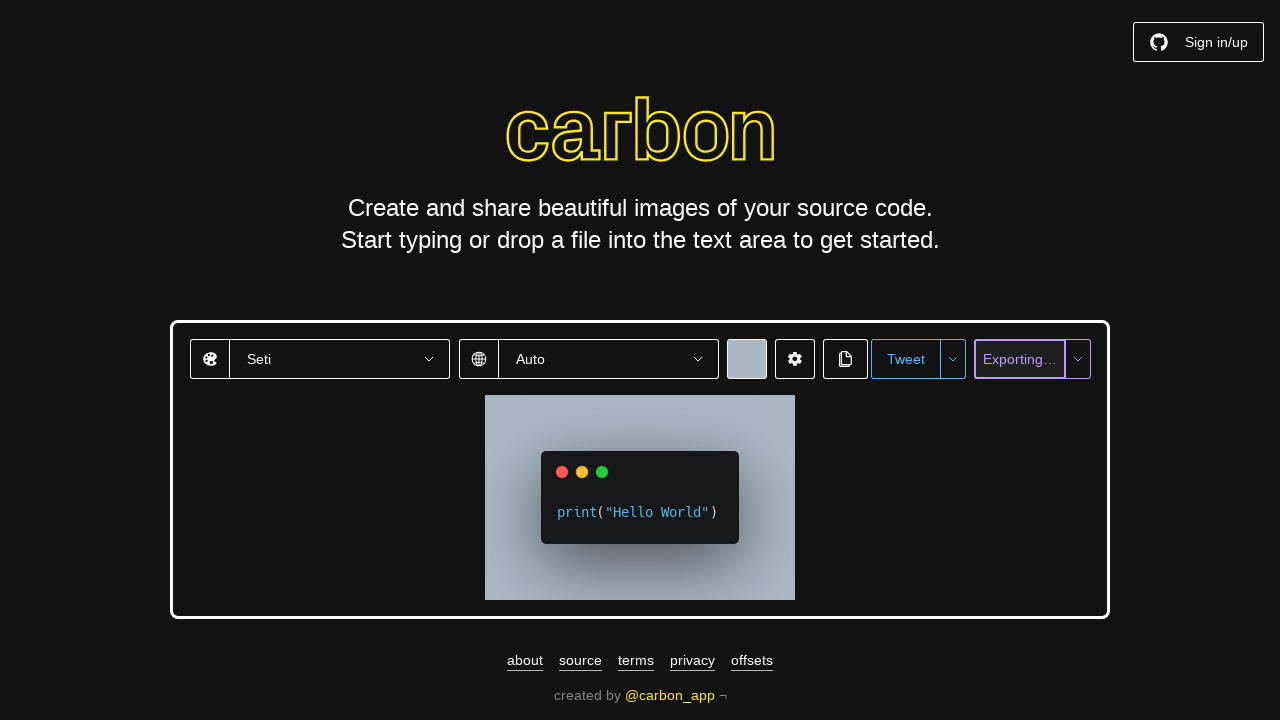

Waited 2 seconds for export process to complete
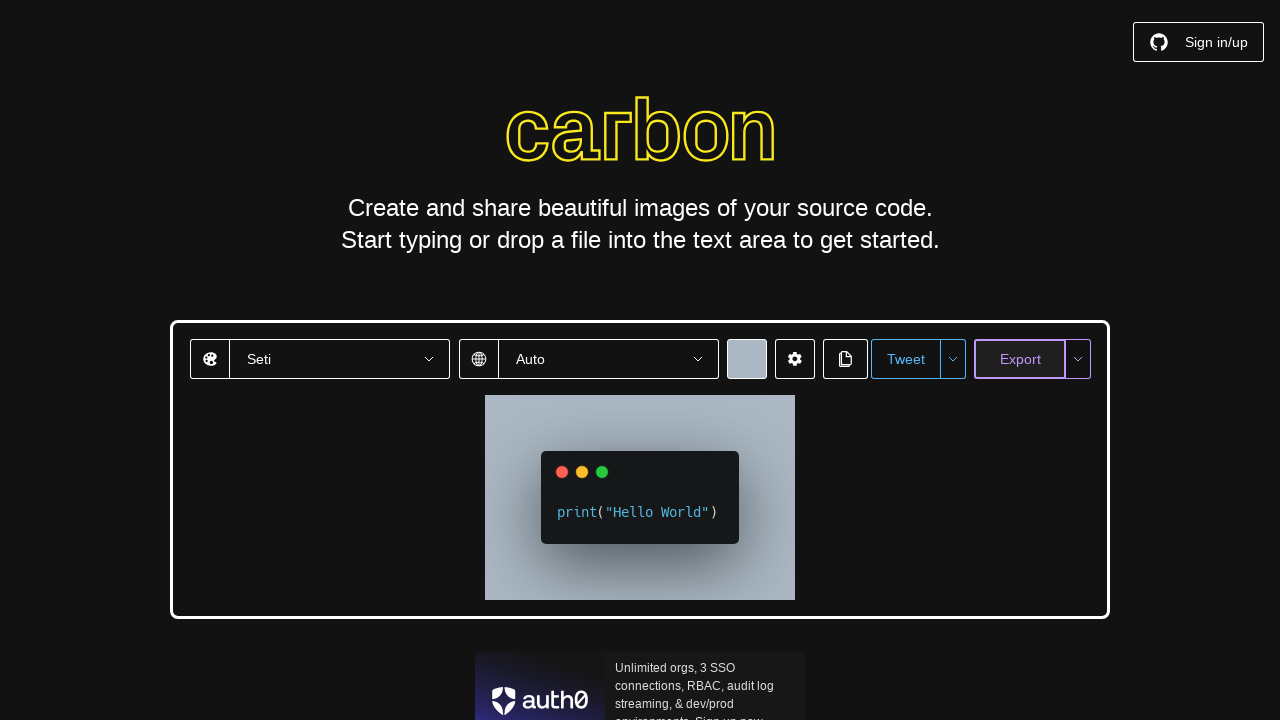

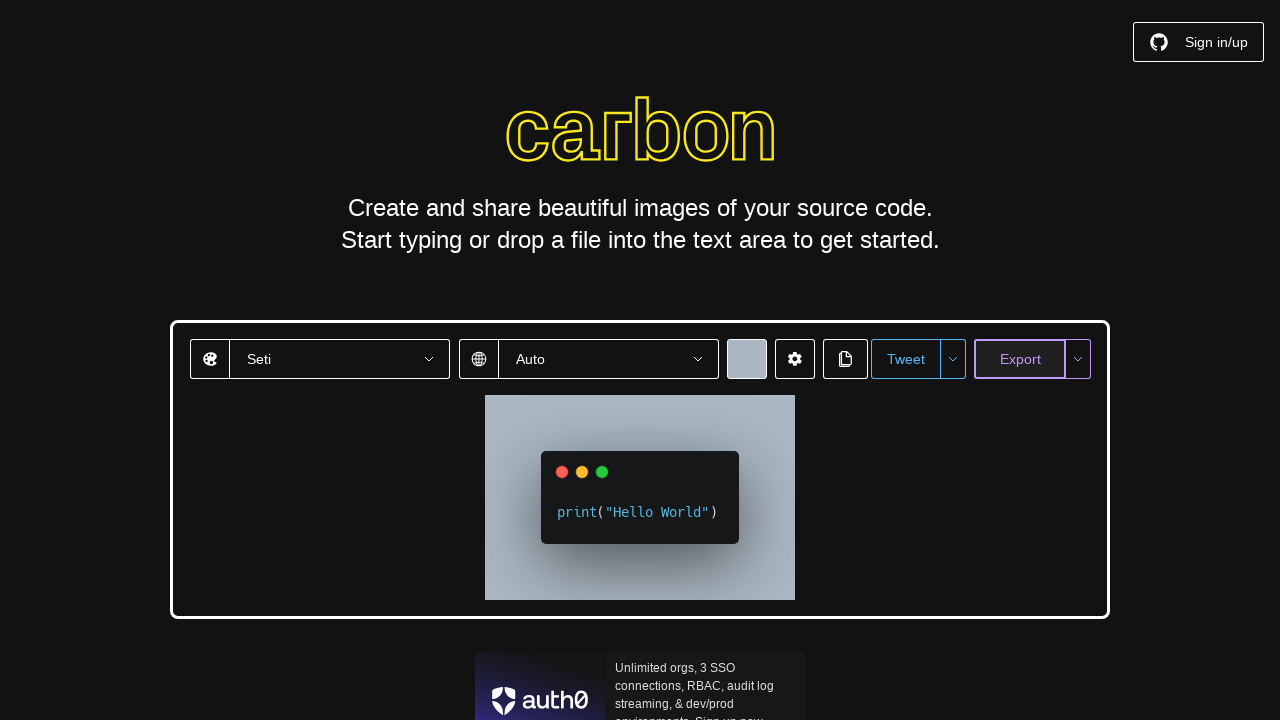